Tests drag and drop functionality between table rows

Starting URL: https://leafground.com/drag.xhtml

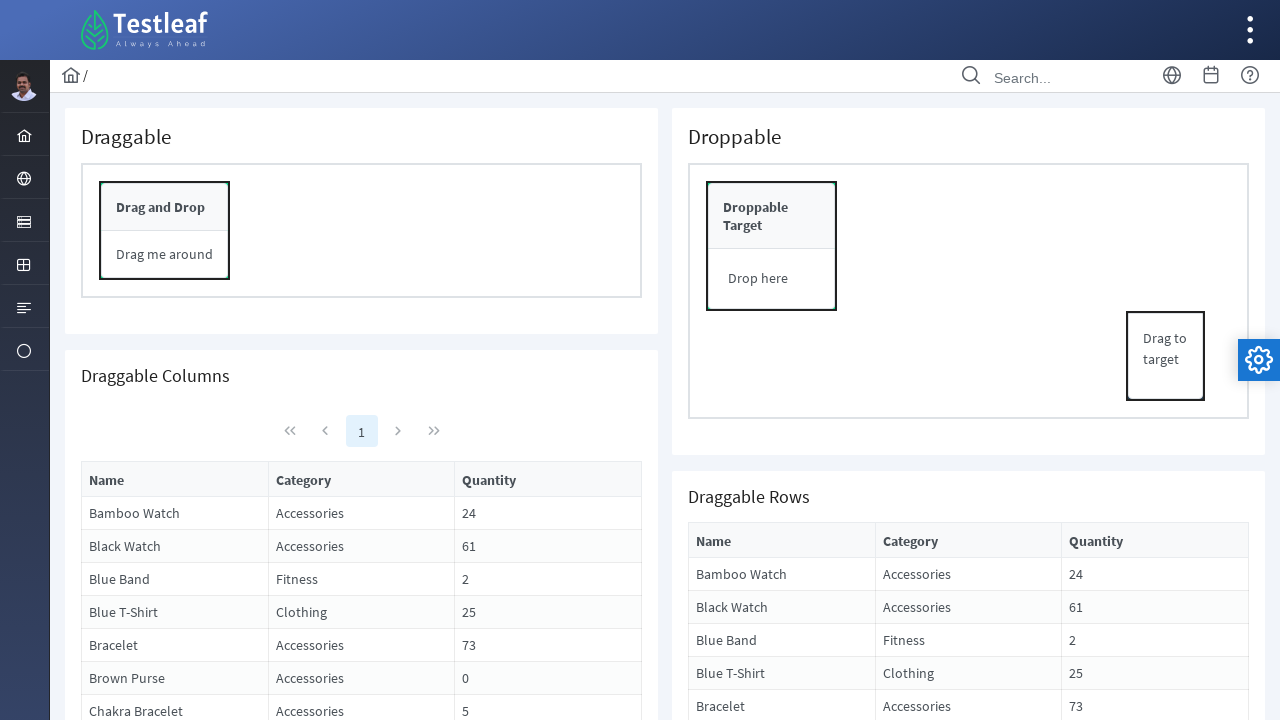

Located source element 'Bracelet' in table row
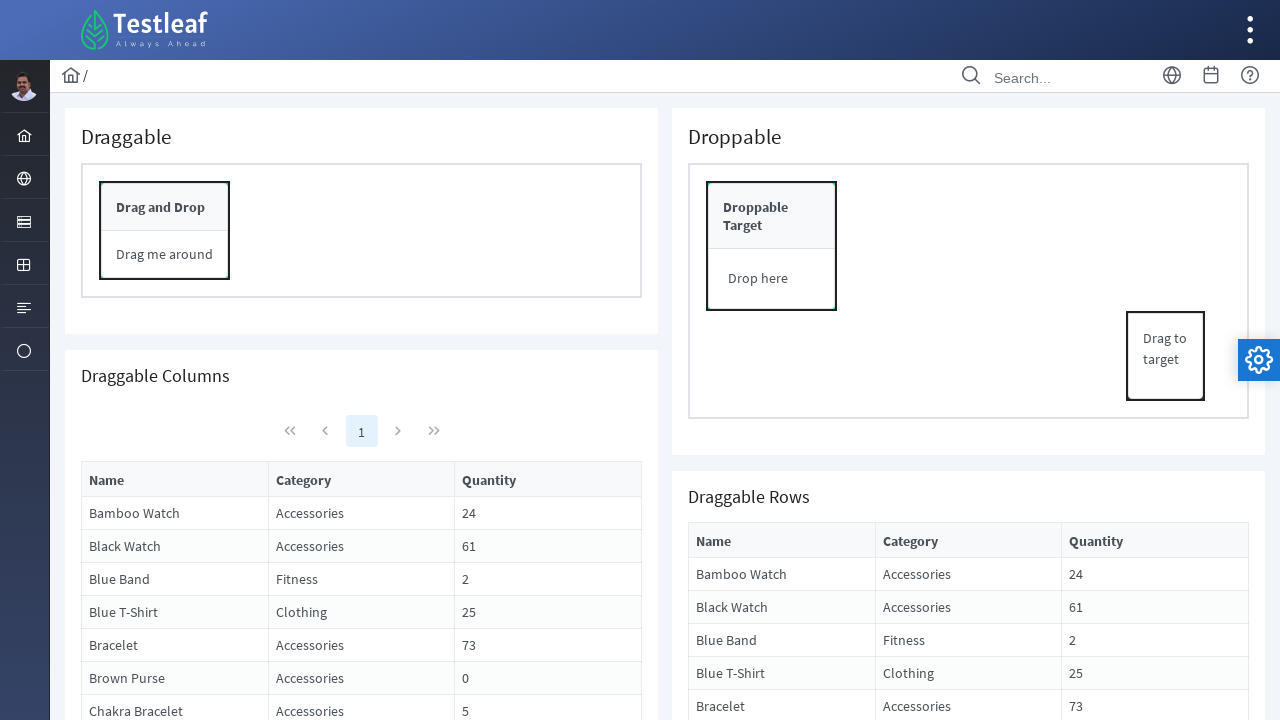

Located destination element 'Bamboo Watch' in table row
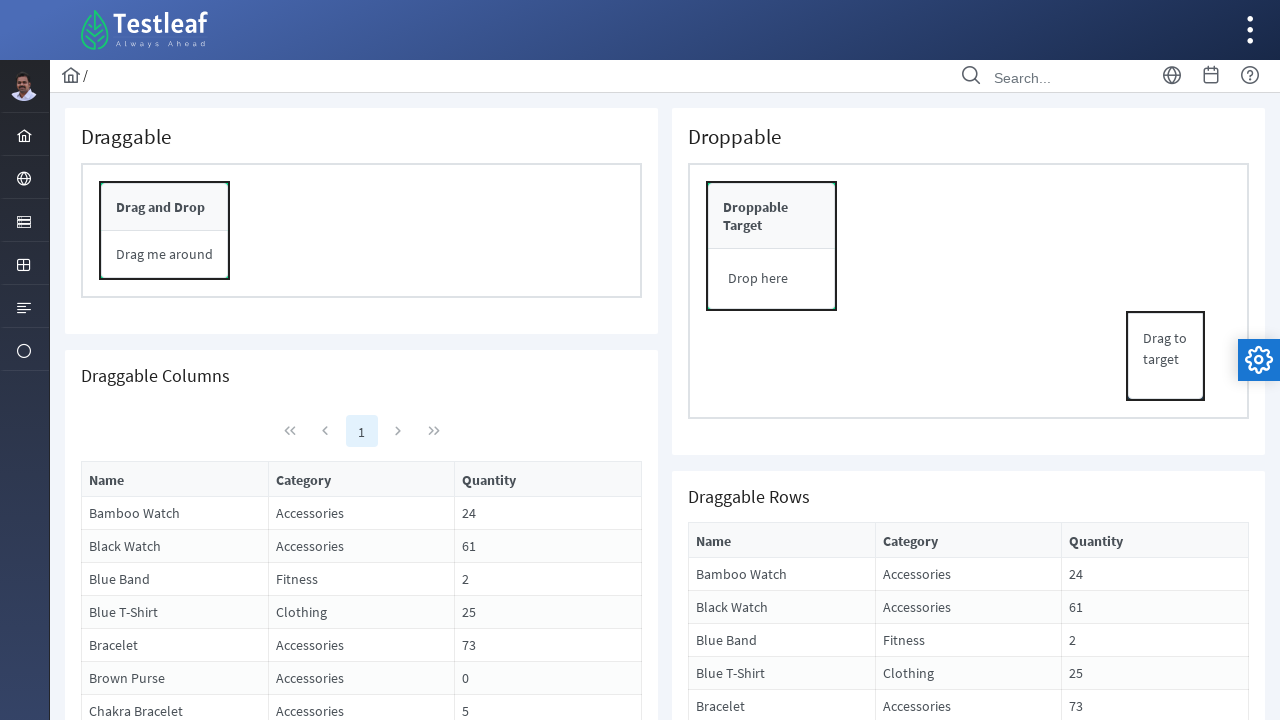

Dragged 'Bracelet' row to 'Bamboo Watch' position at (782, 573)
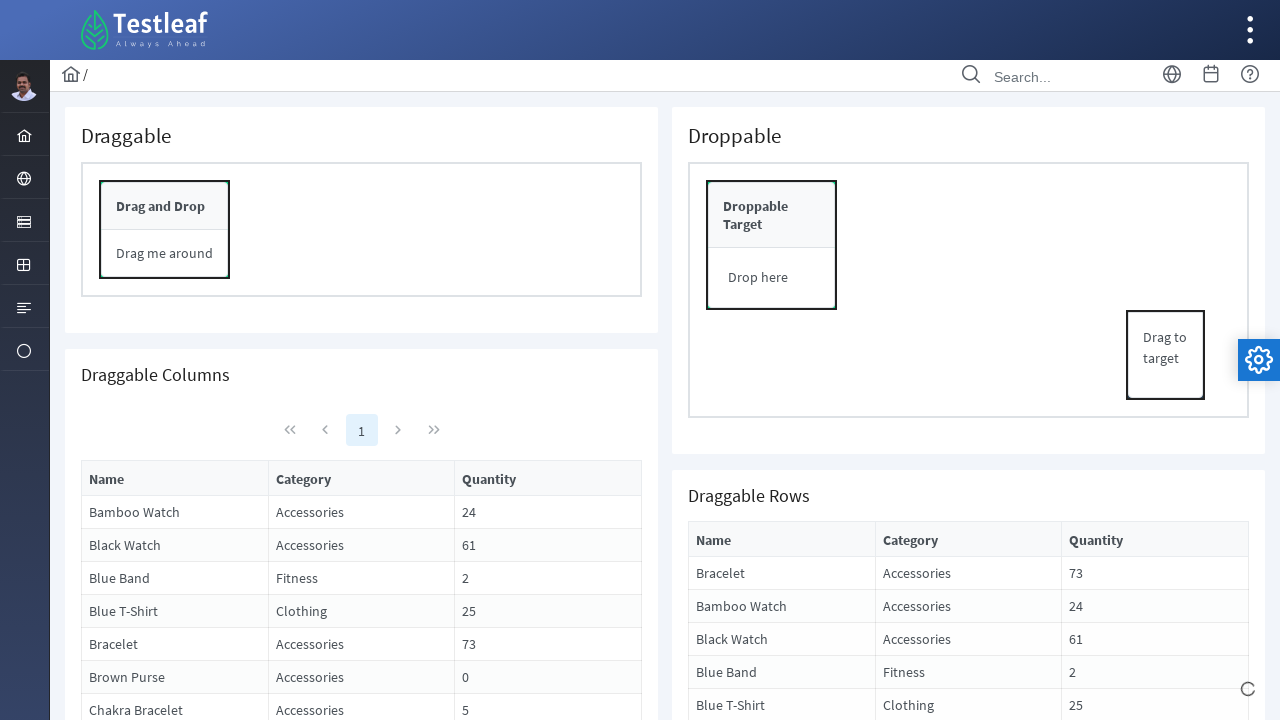

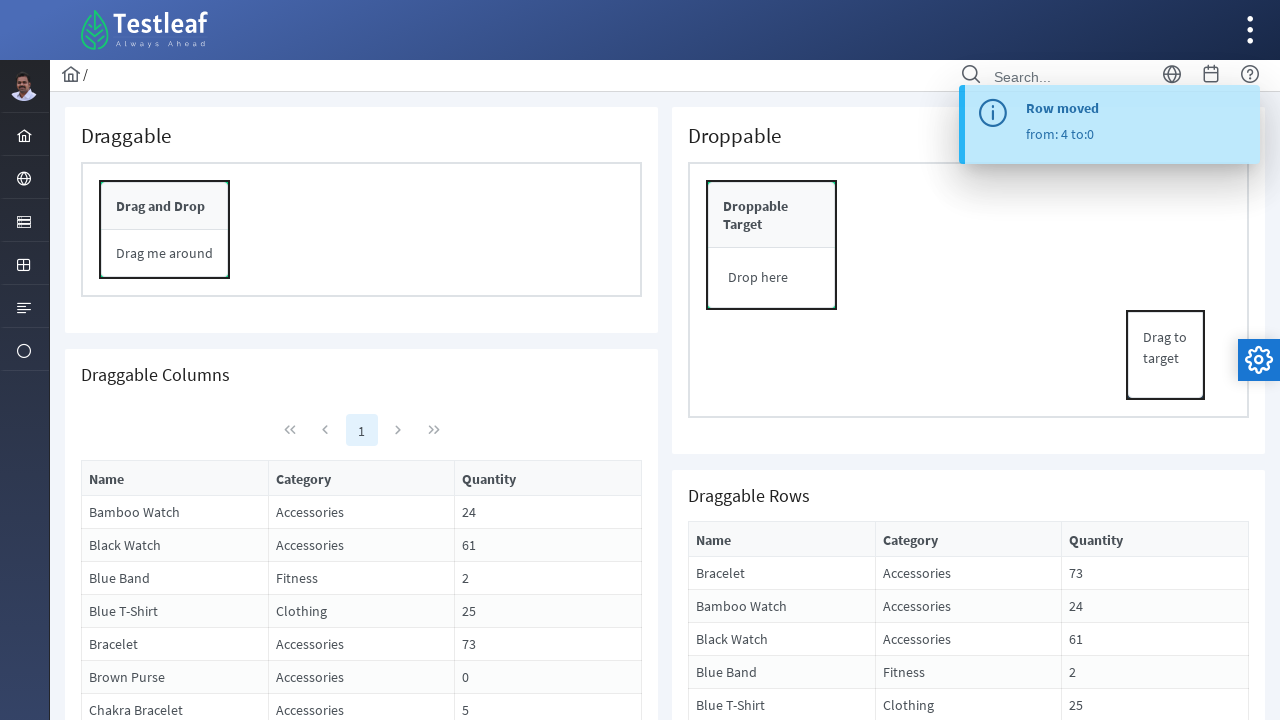